Creates a new paste on Pastebin with Bash code, sets syntax highlighting to Bash, expiration to 10 minutes, and submits the paste with a custom title.

Starting URL: https://pastebin.com

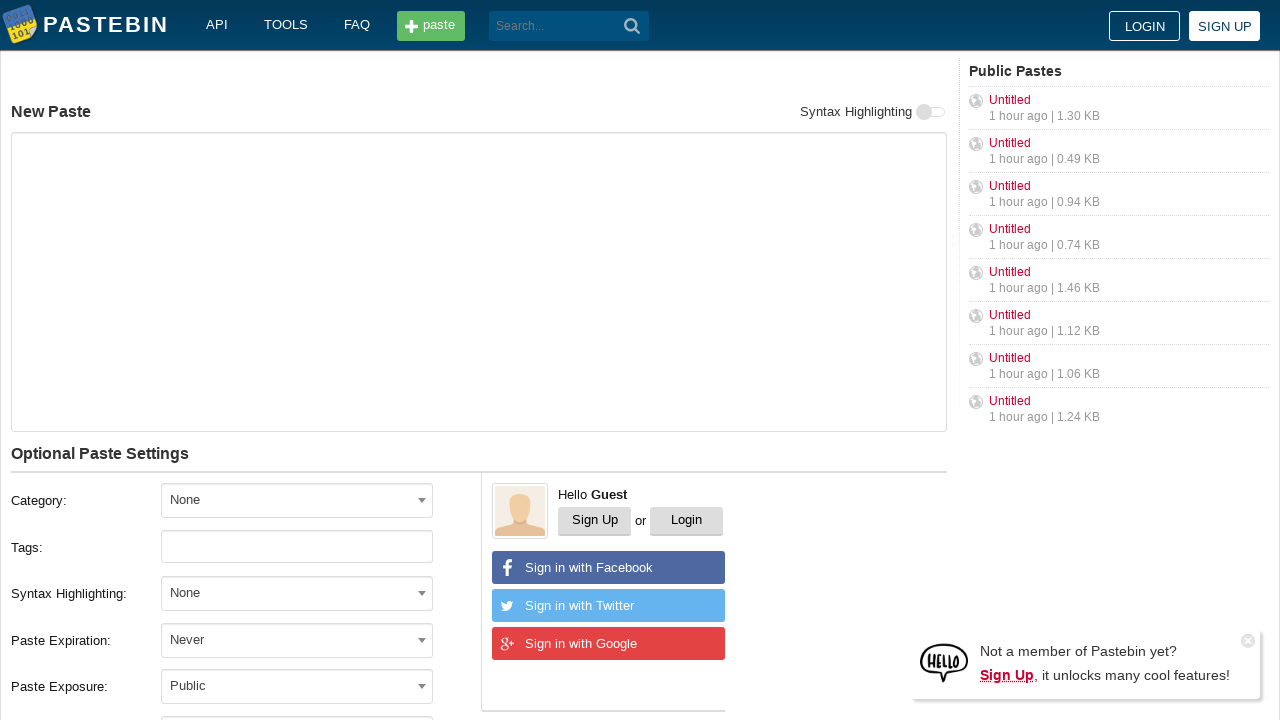

Filled paste textarea with Bash code content on textarea[name='PostForm[text]']
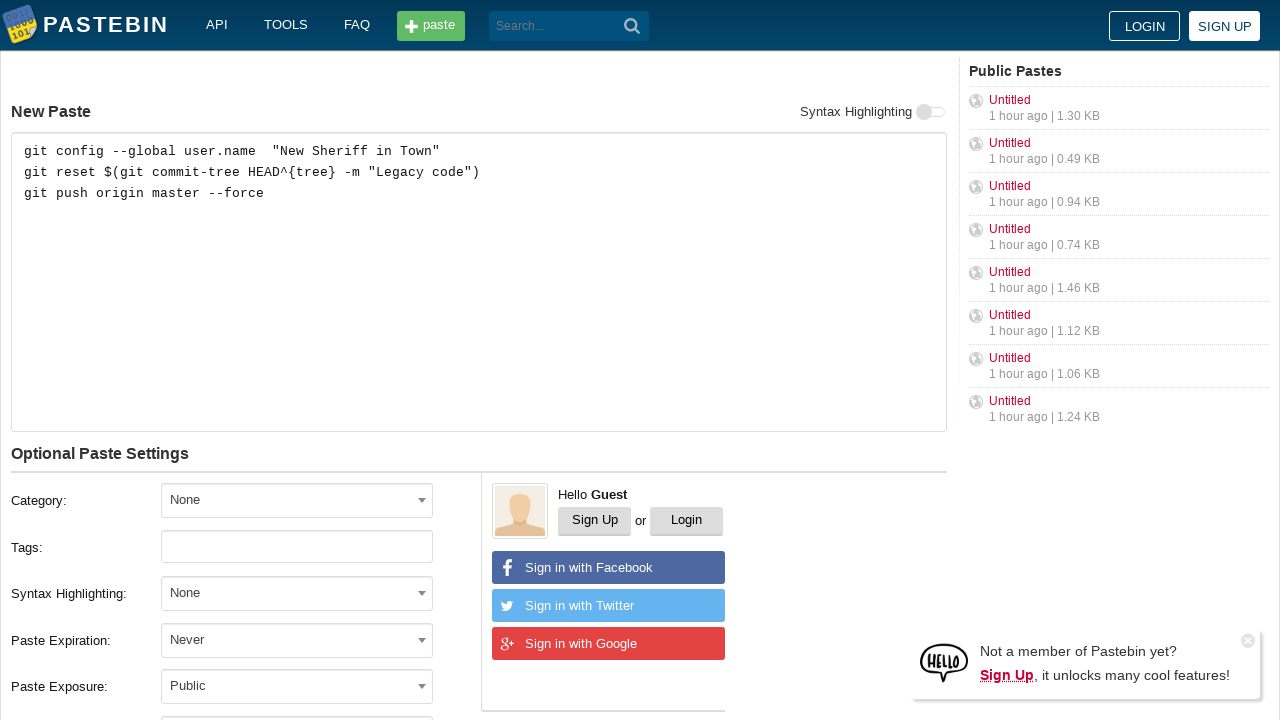

Clicked syntax highlighting dropdown at (311, 594) on xpath=//select[@name='PostForm[format]']/parent::div
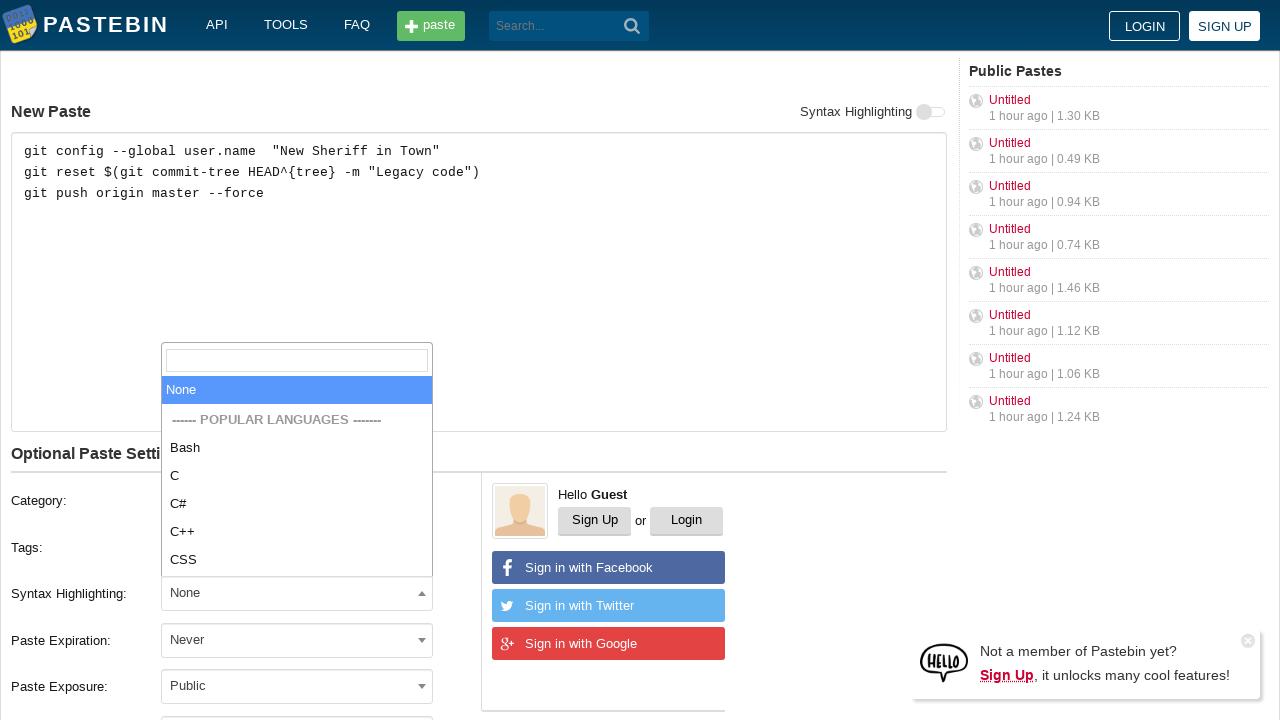

Waited for Bash syntax option to become visible
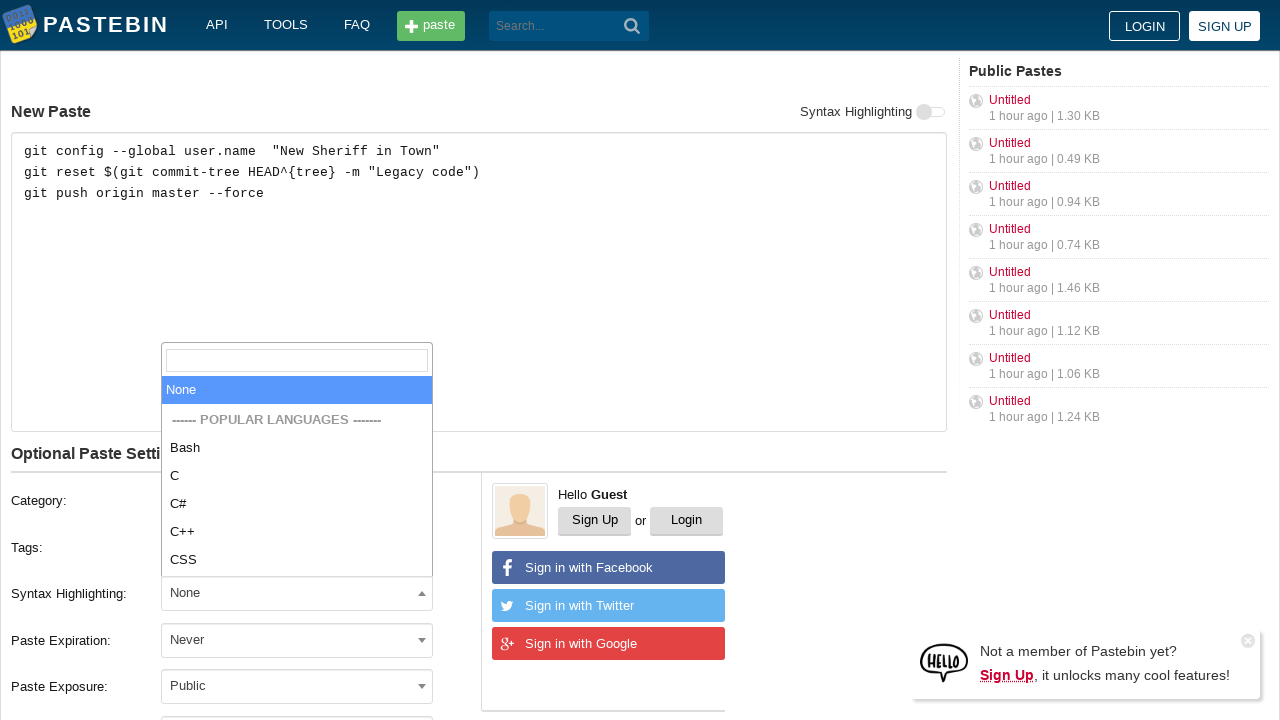

Selected Bash syntax highlighting at (297, 448) on xpath=//li[text()='Bash']
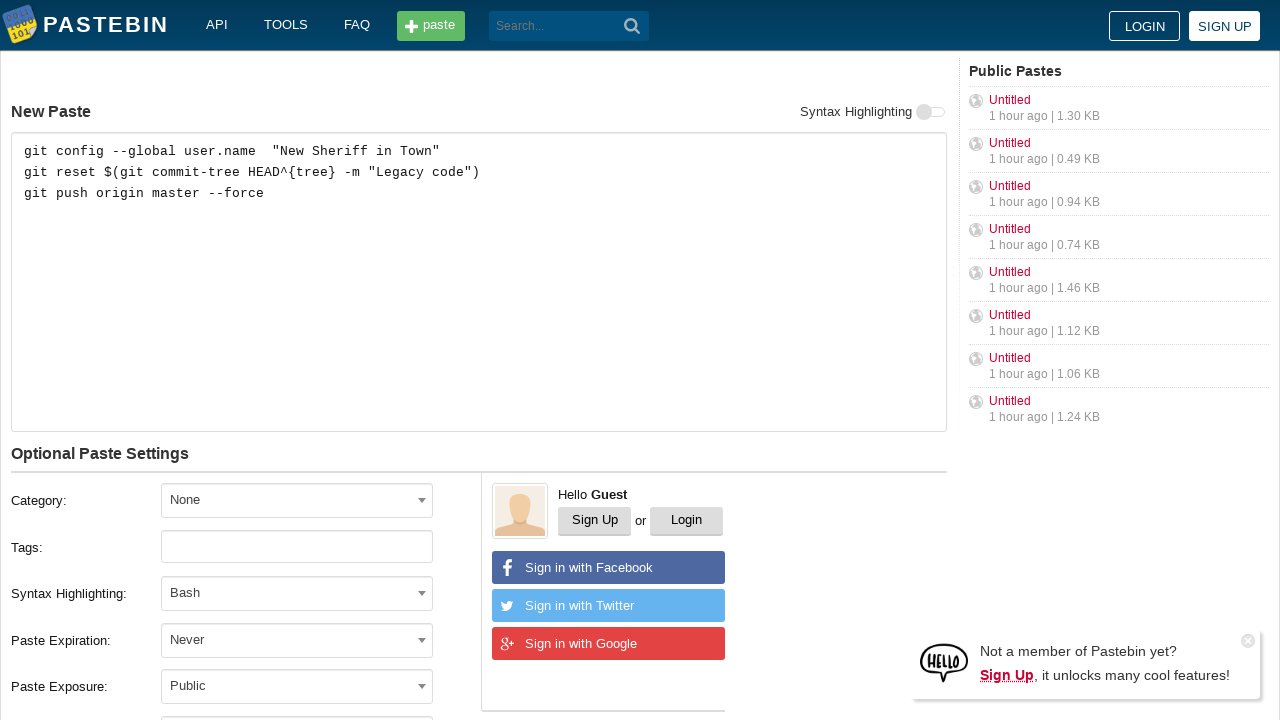

Clicked paste expiration dropdown at (311, 640) on xpath=//select[@name='PostForm[expiration]']/parent::div
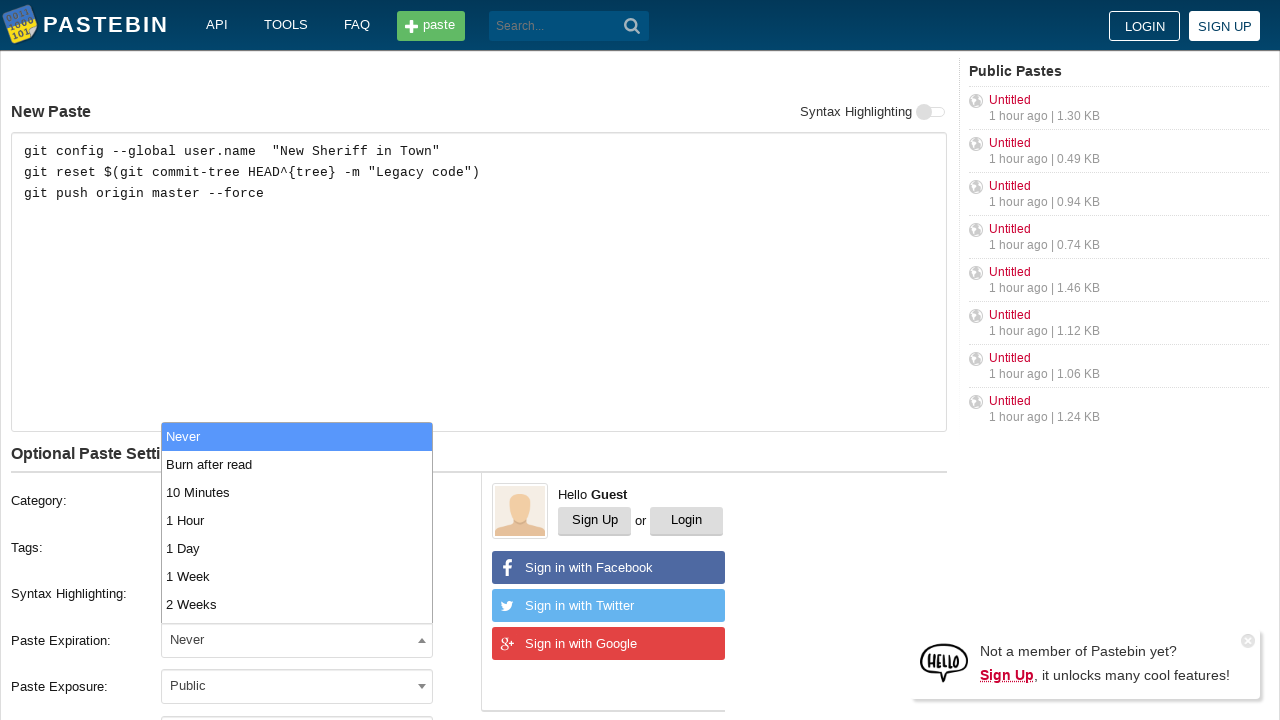

Waited for 10 Minutes expiration option to become visible
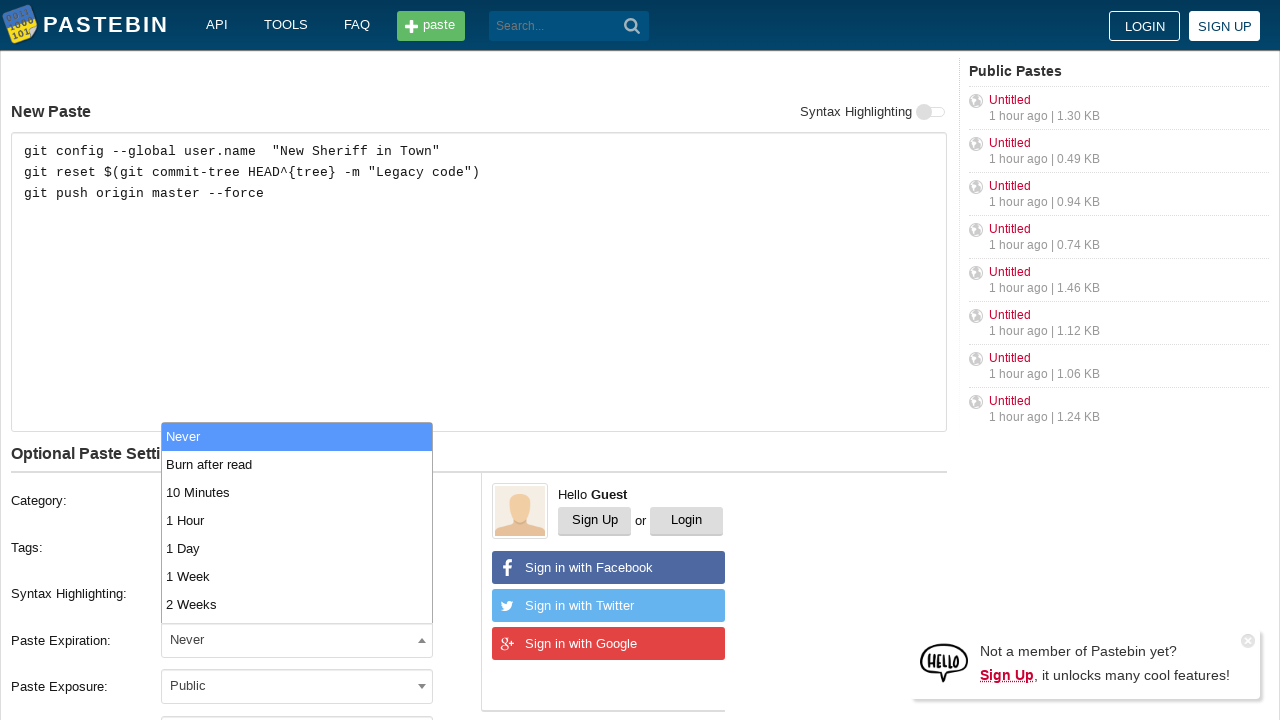

Selected 10 Minutes expiration time at (297, 492) on xpath=//li[text()='10 Minutes']
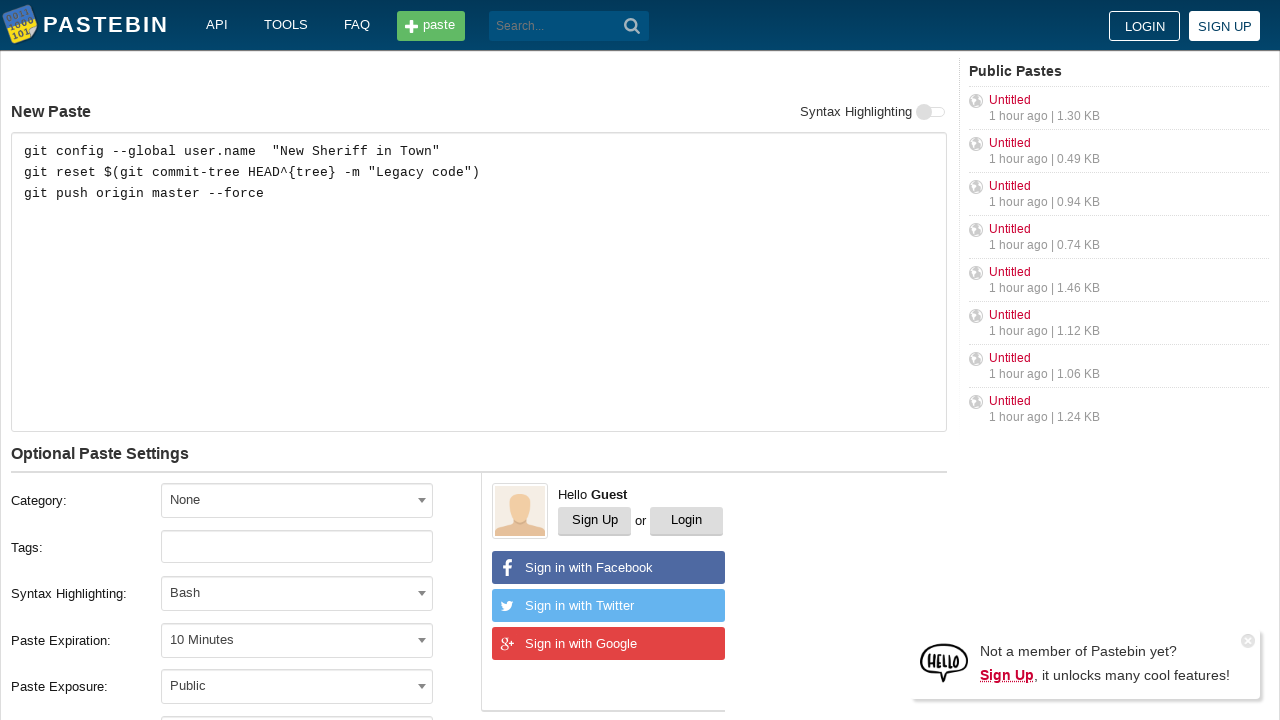

Filled paste title field with custom name on input[name='PostForm[name]']
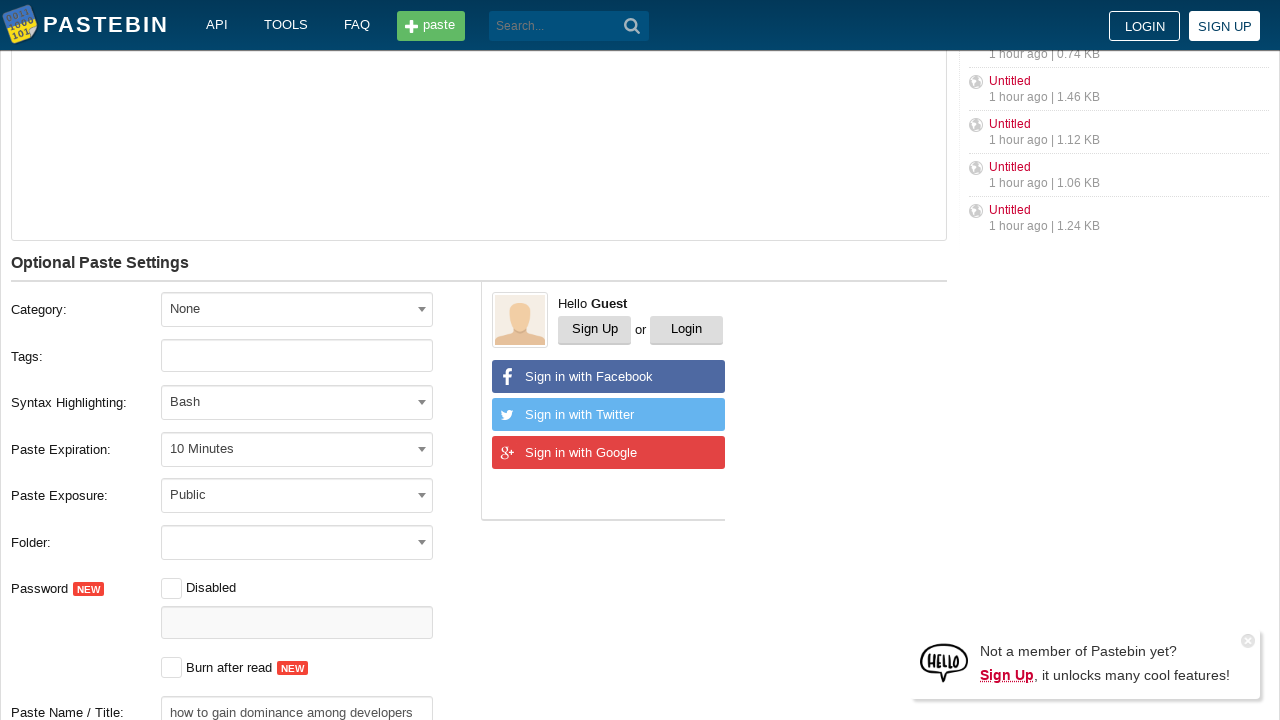

Clicked Create button to submit the paste at (240, 400) on xpath=//button[contains(text(), 'Create')]
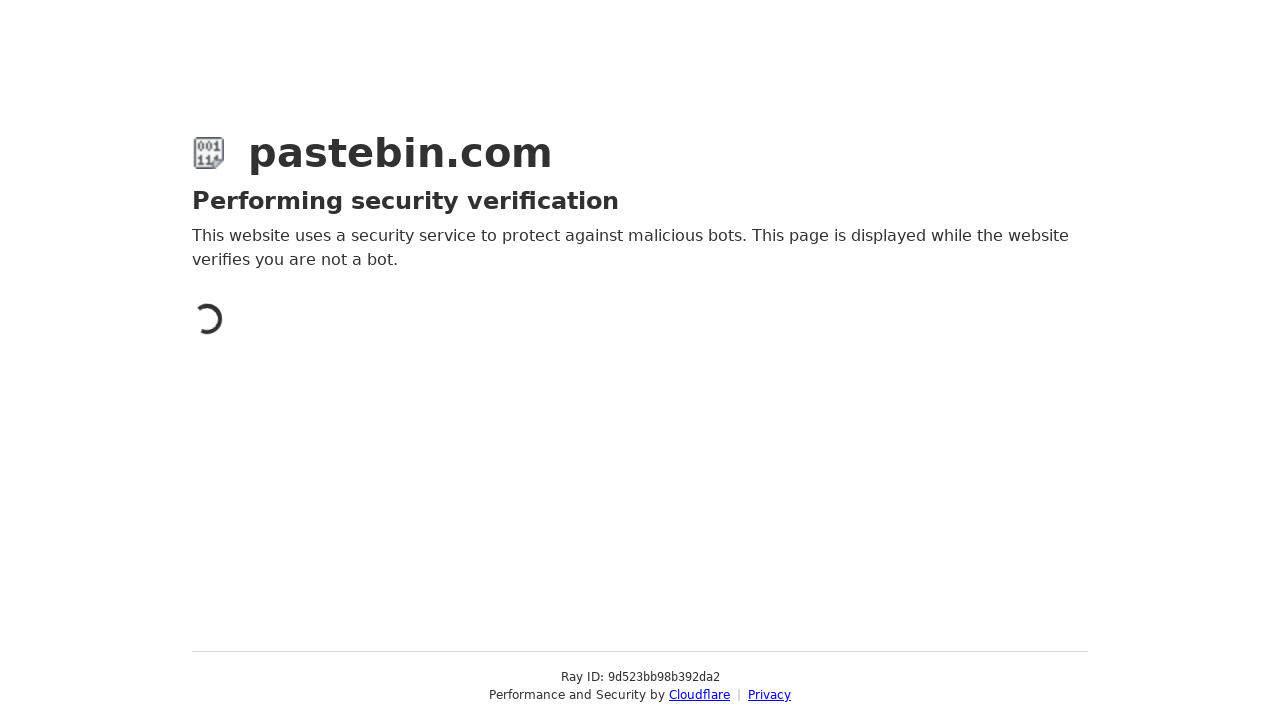

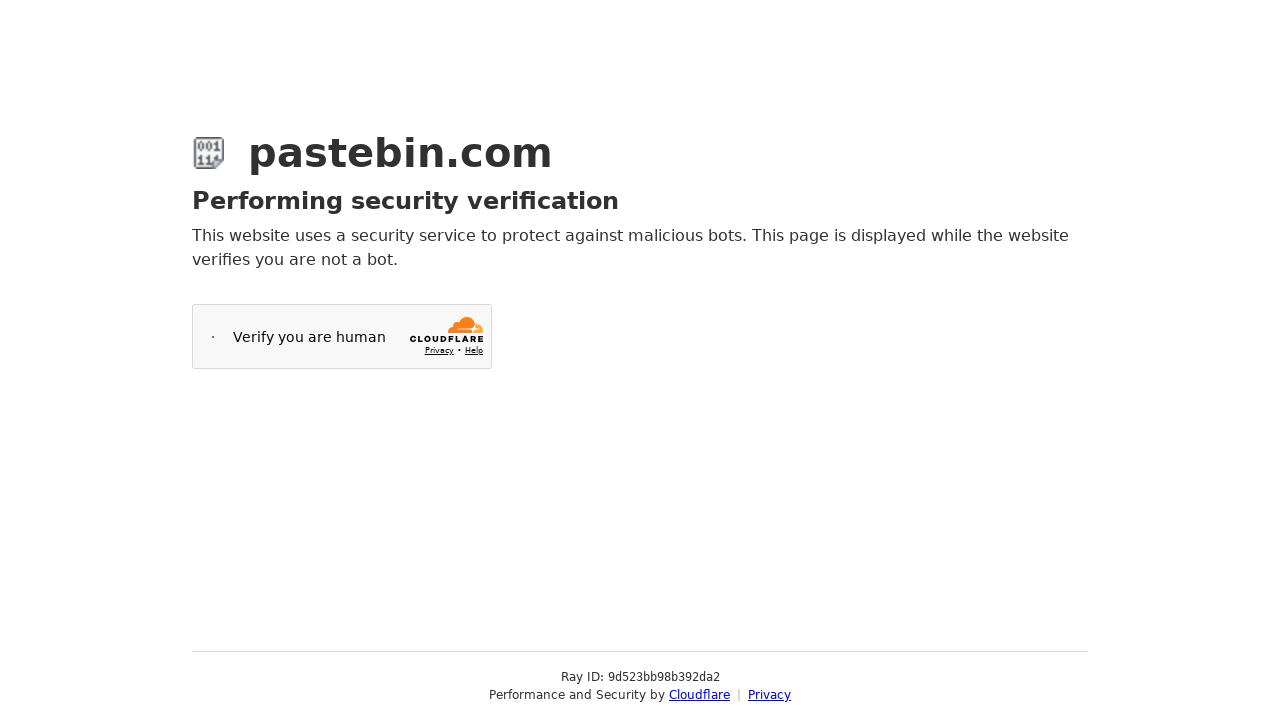